Tests a jQuery combo tree dropdown by clicking to open it and selecting multiple options from the dropdown list including "choice 6", "choice 4", and "choice 6 2 1".

Starting URL: https://www.jqueryscript.net/demo/Drop-Down-Combo-Tree/

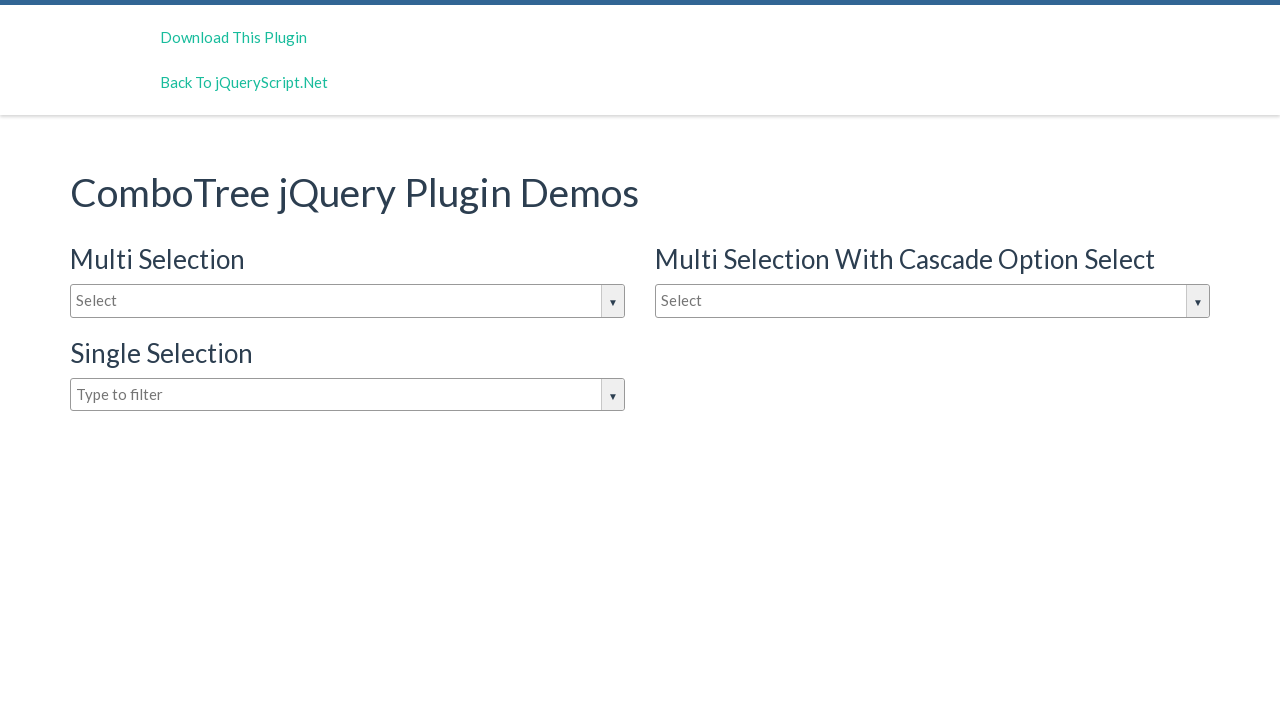

Clicked dropdown button to open combo tree at (612, 301) on xpath=//input[@id='justAnInputBox']/following-sibling::button
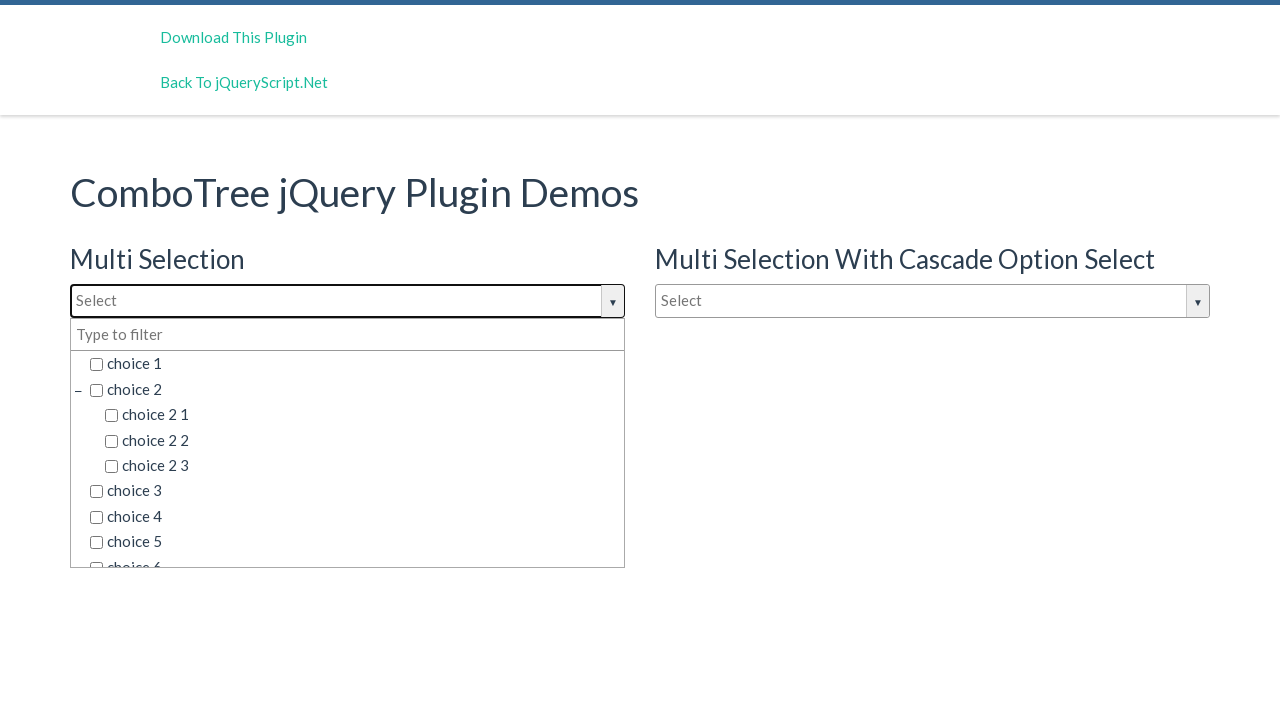

Dropdown options became visible
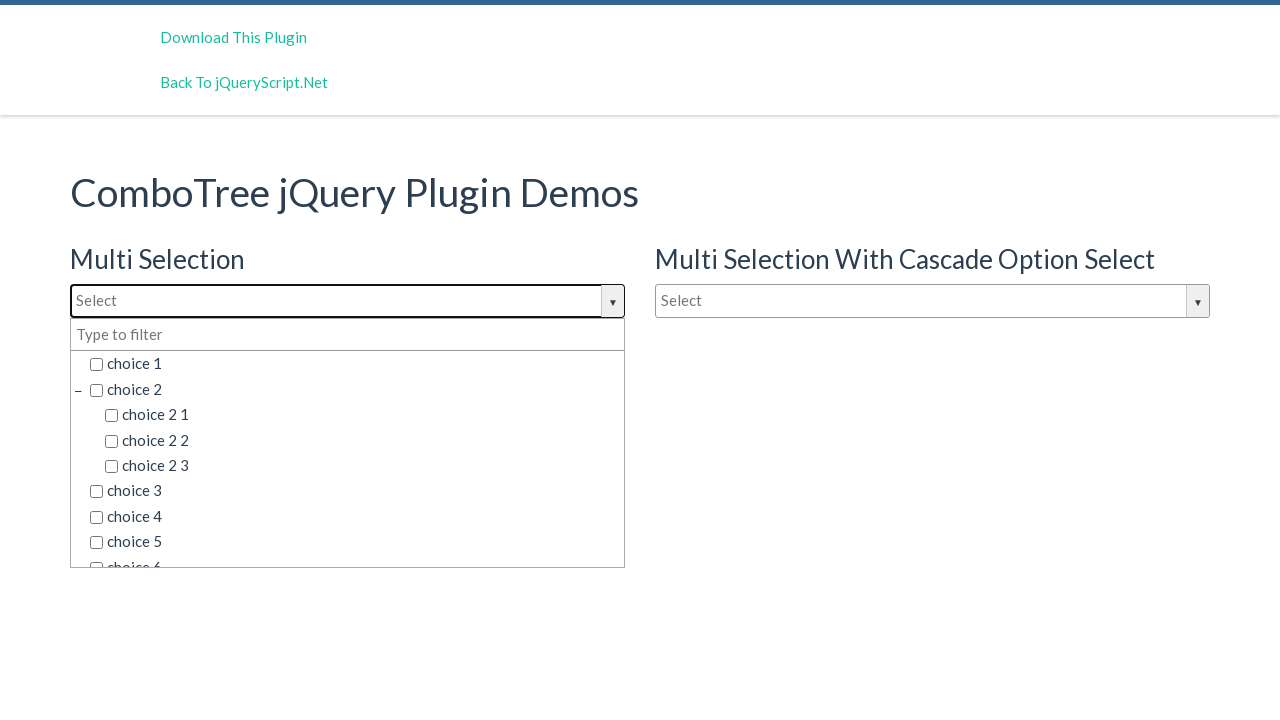

Selected 'choice 4' from dropdown at (355, 517) on xpath=(//div[@class='comboTreeWrapper'])[1]//span[@class='comboTreeItemTitle' an
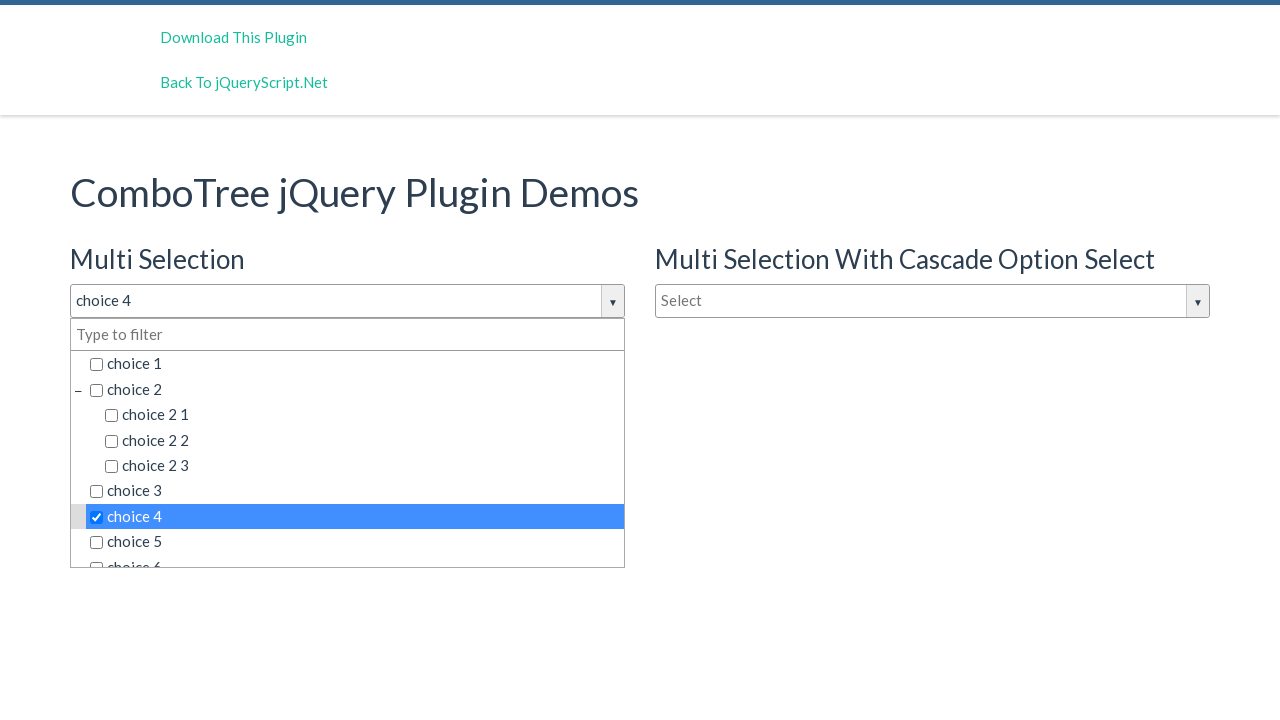

Selected 'choice 6' from dropdown at (355, 554) on xpath=(//div[@class='comboTreeWrapper'])[1]//span[@class='comboTreeItemTitle' an
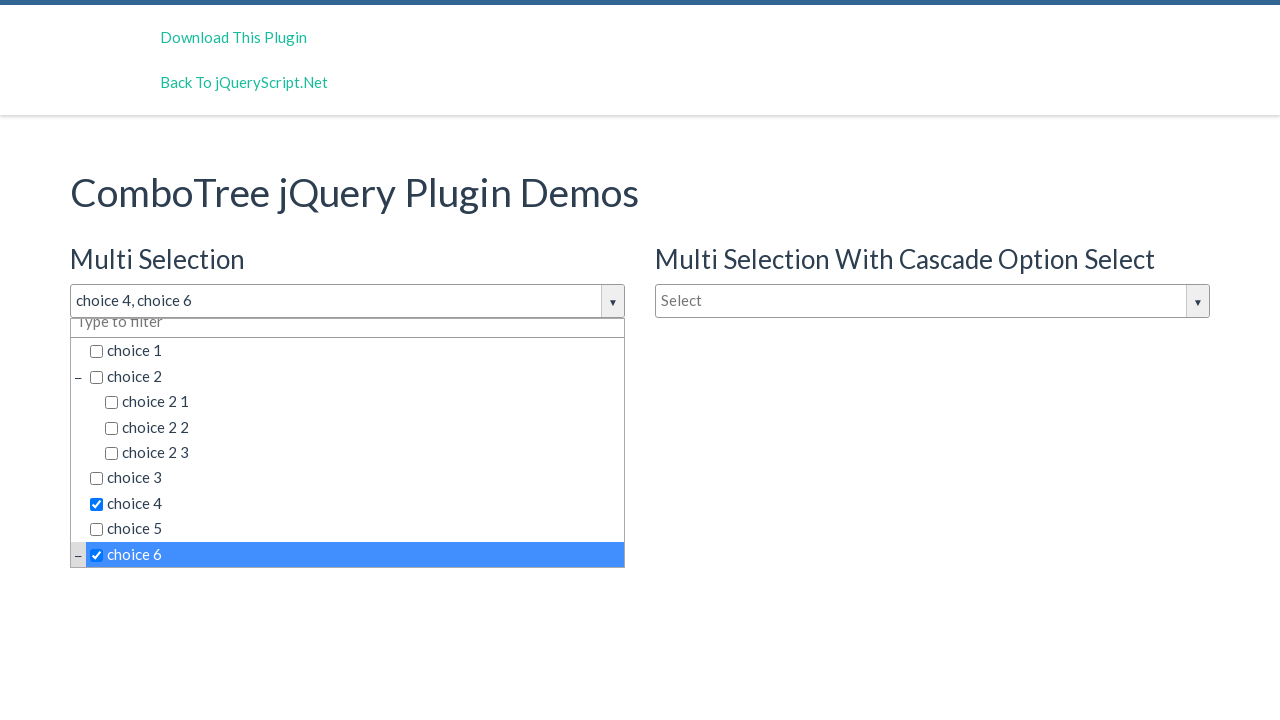

Selected 'choice 6 2 1' from dropdown at (370, 478) on xpath=(//div[@class='comboTreeWrapper'])[1]//span[@class='comboTreeItemTitle' an
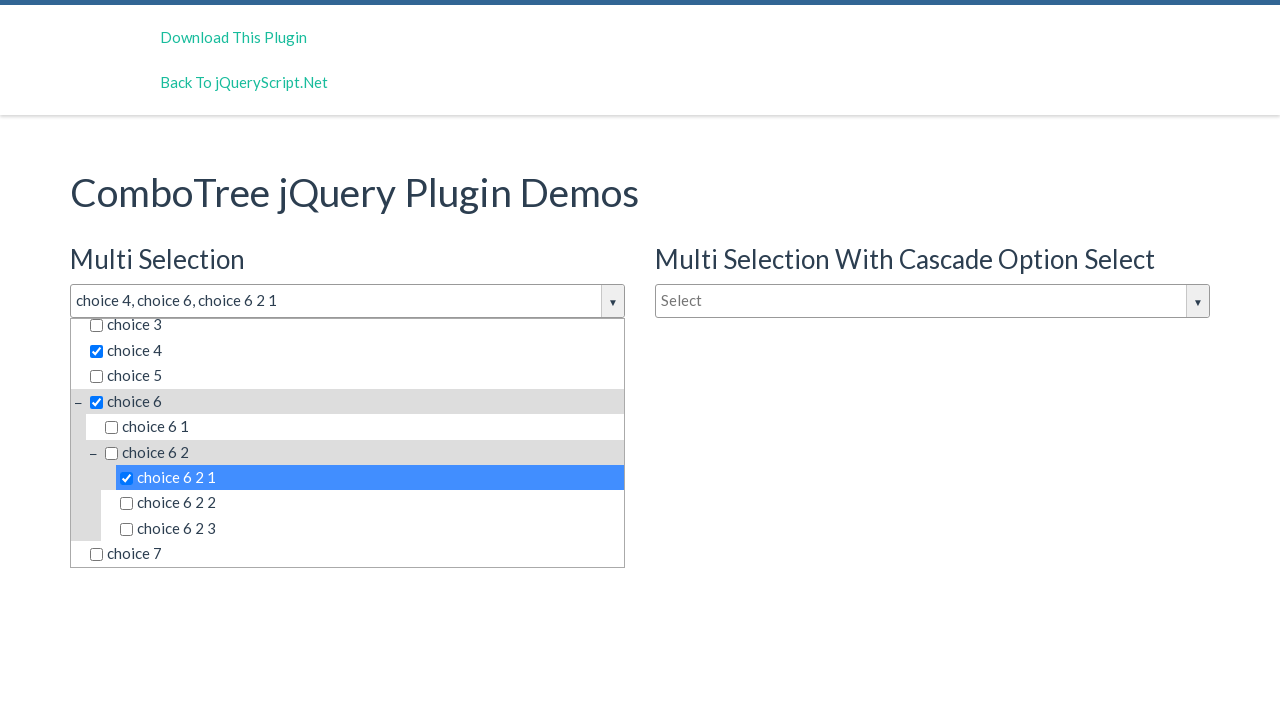

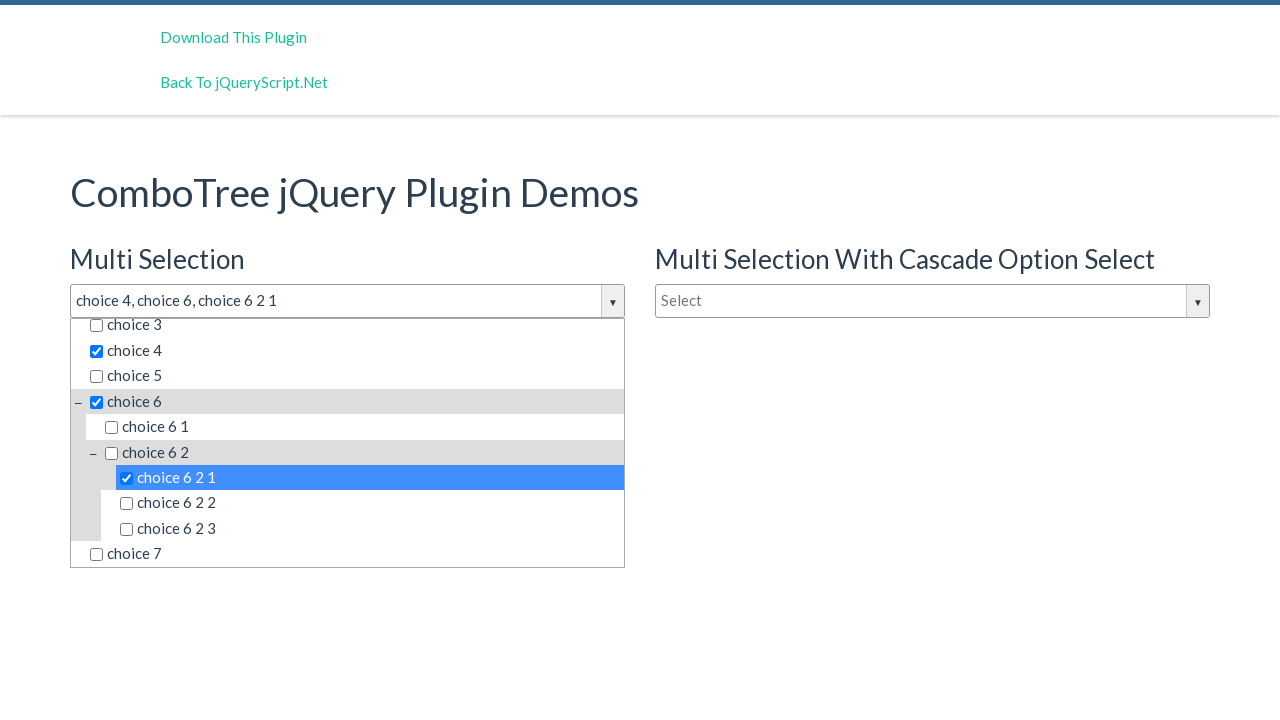